Tests browser navigation functionality including navigating to different URLs, using back/forward buttons, and refreshing the page.

Starting URL: https://testek.vn/lab/auto/web-elements/

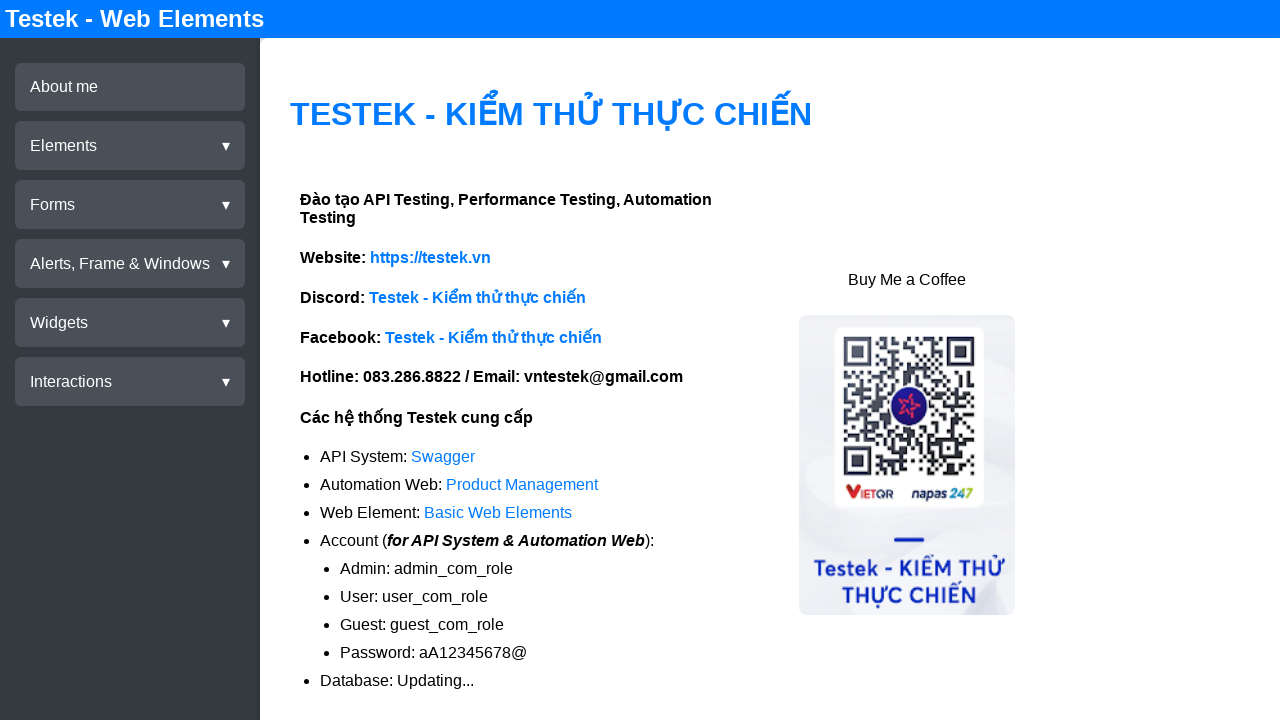

Navigated to https://selenium.dev
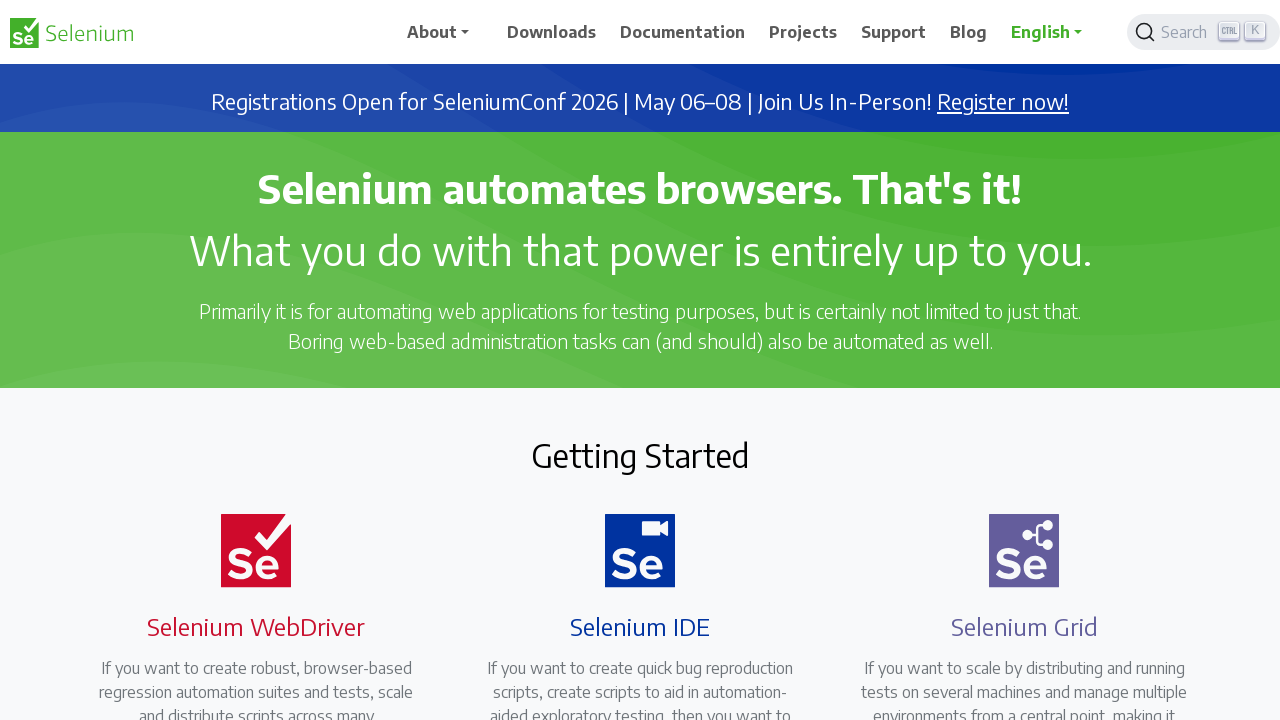

Navigated back to https://testek.vn/lab/auto/web-elements/
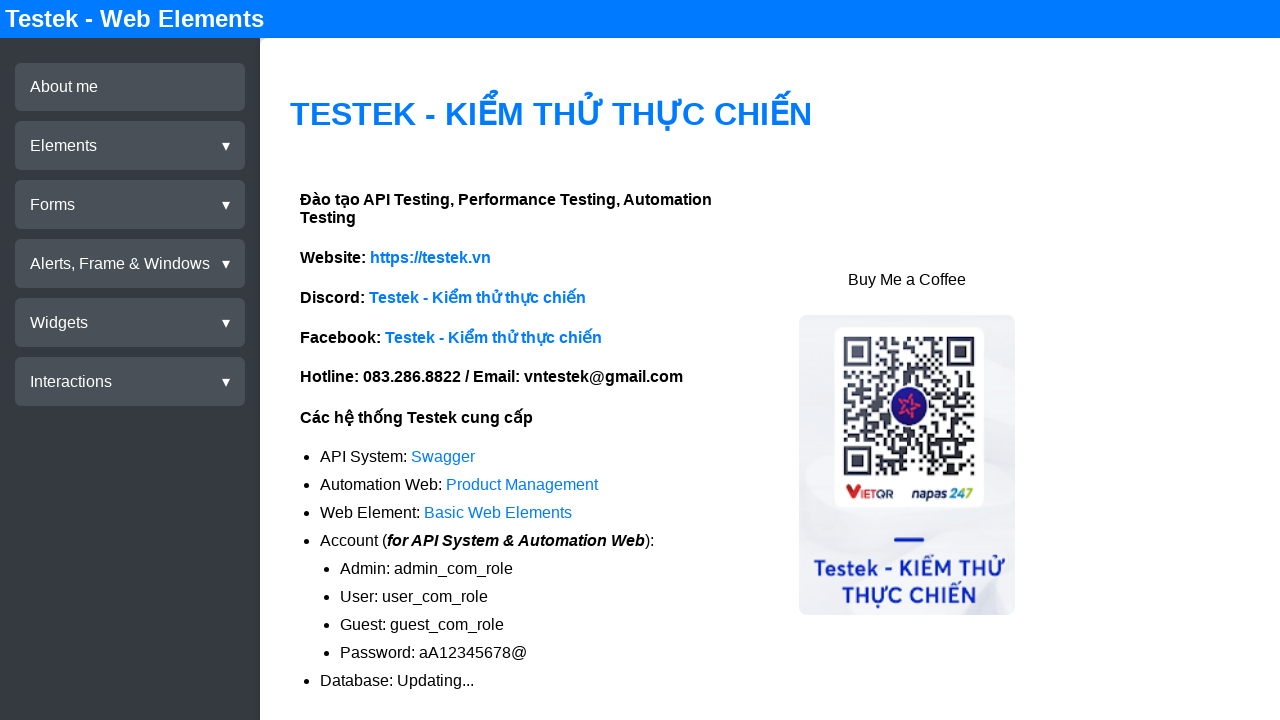

Used browser back button to navigate to previous page
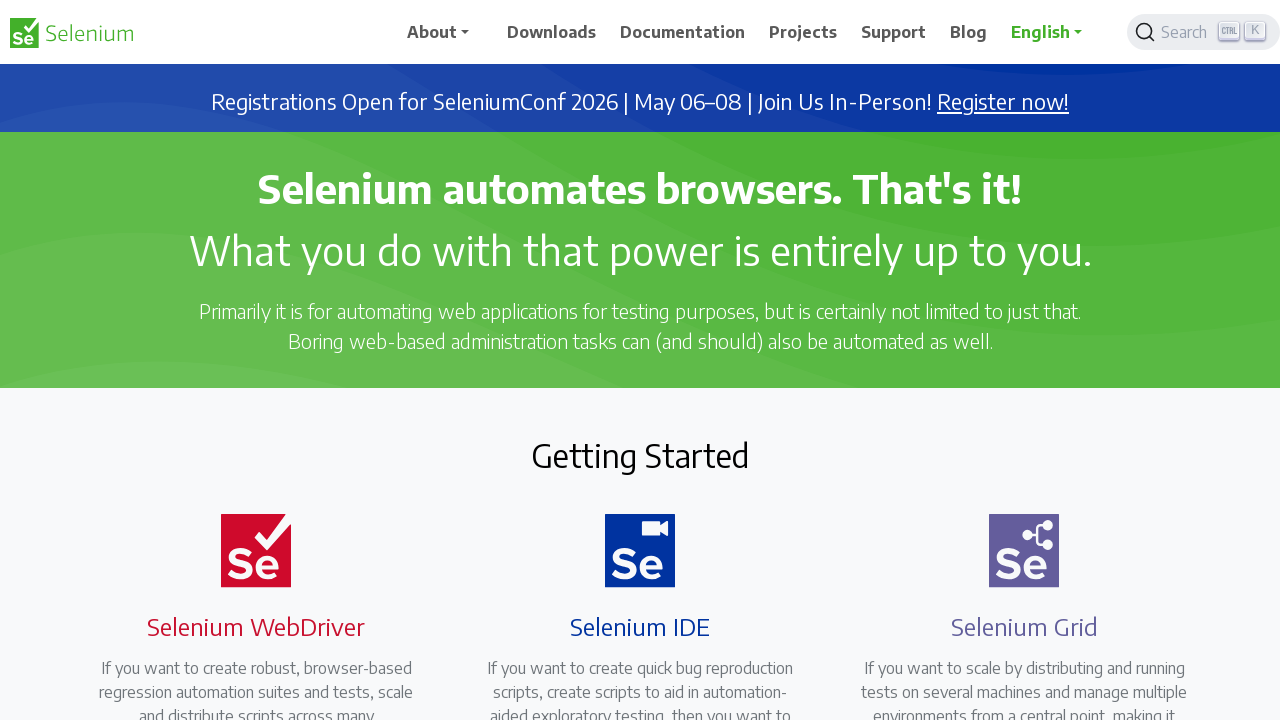

Used browser forward button to navigate to next page
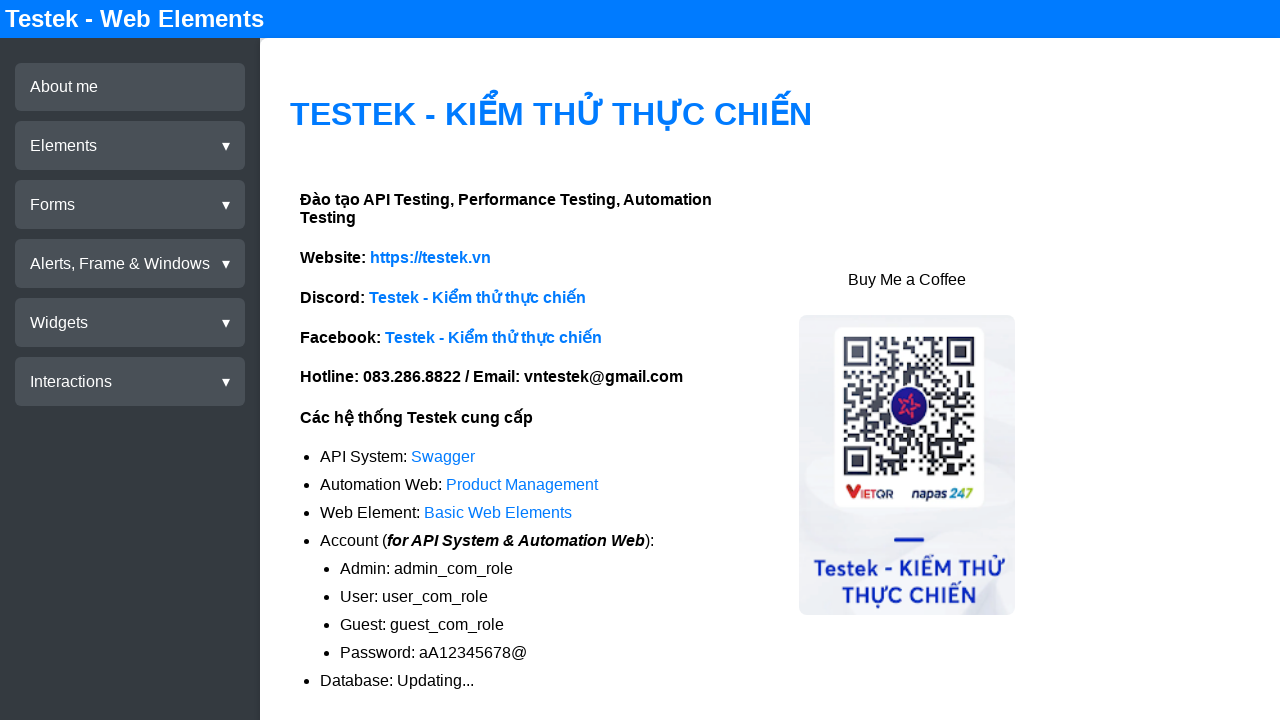

Refreshed the current page
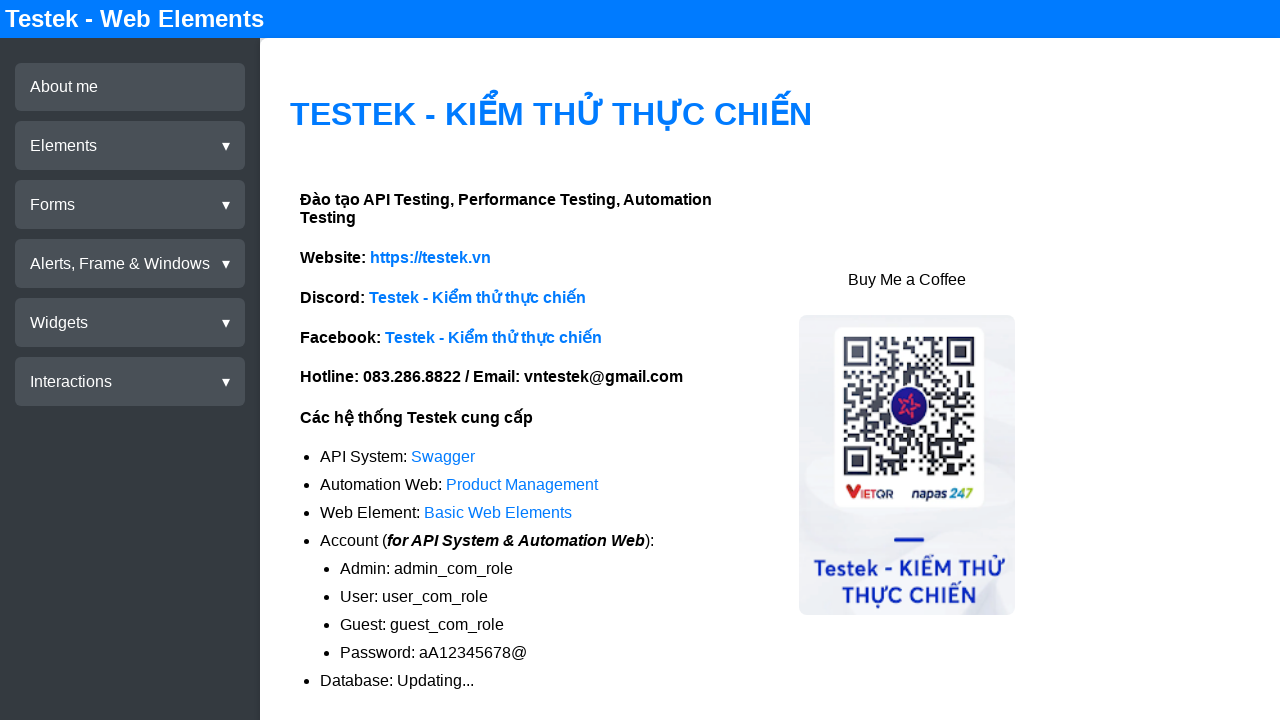

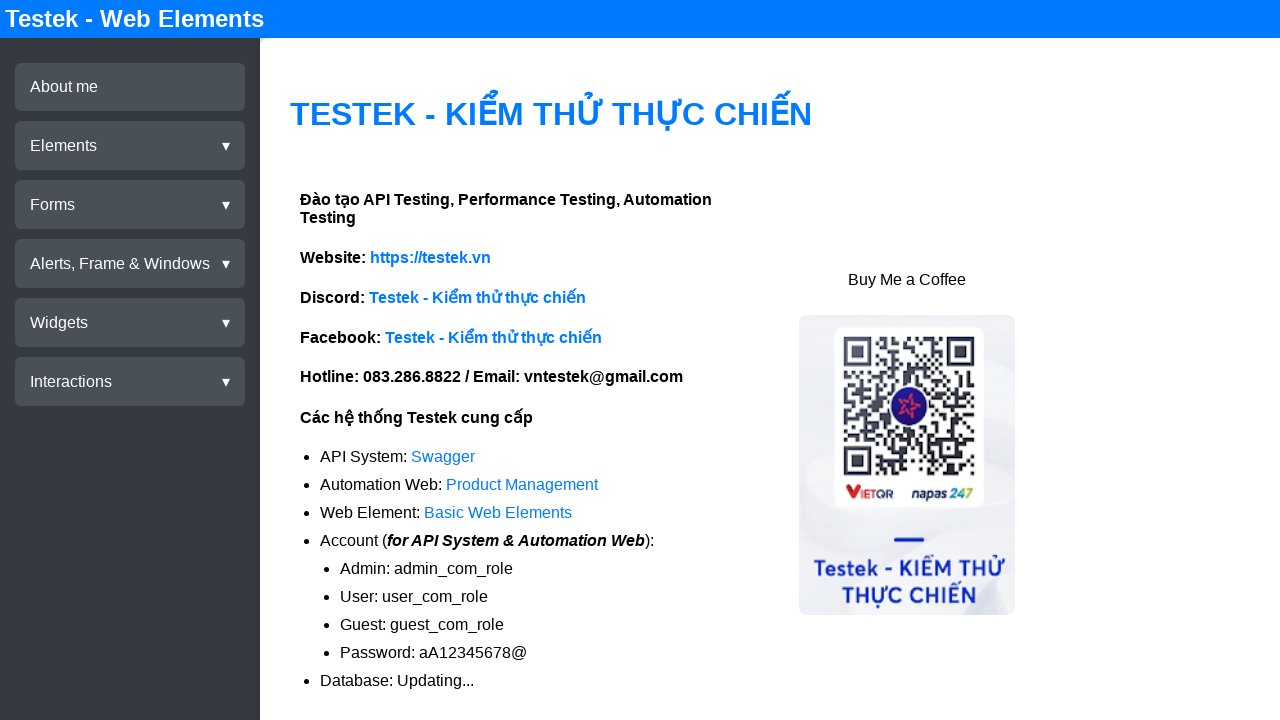